Tests table sorting functionality and searches for a specific item ("Beans") across paginated results, retrieving its price when found

Starting URL: https://rahulshettyacademy.com/seleniumPractise/#/offers

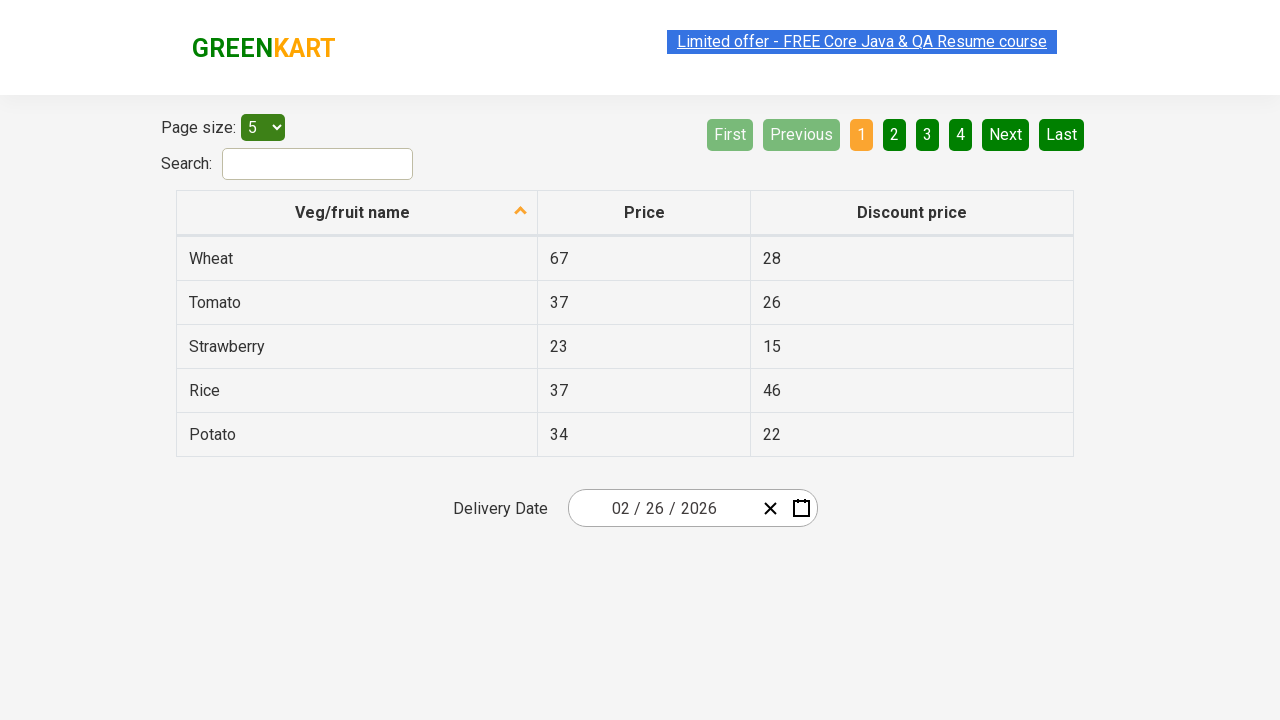

Clicked first column header to sort table at (357, 213) on xpath=//tr/th[1]
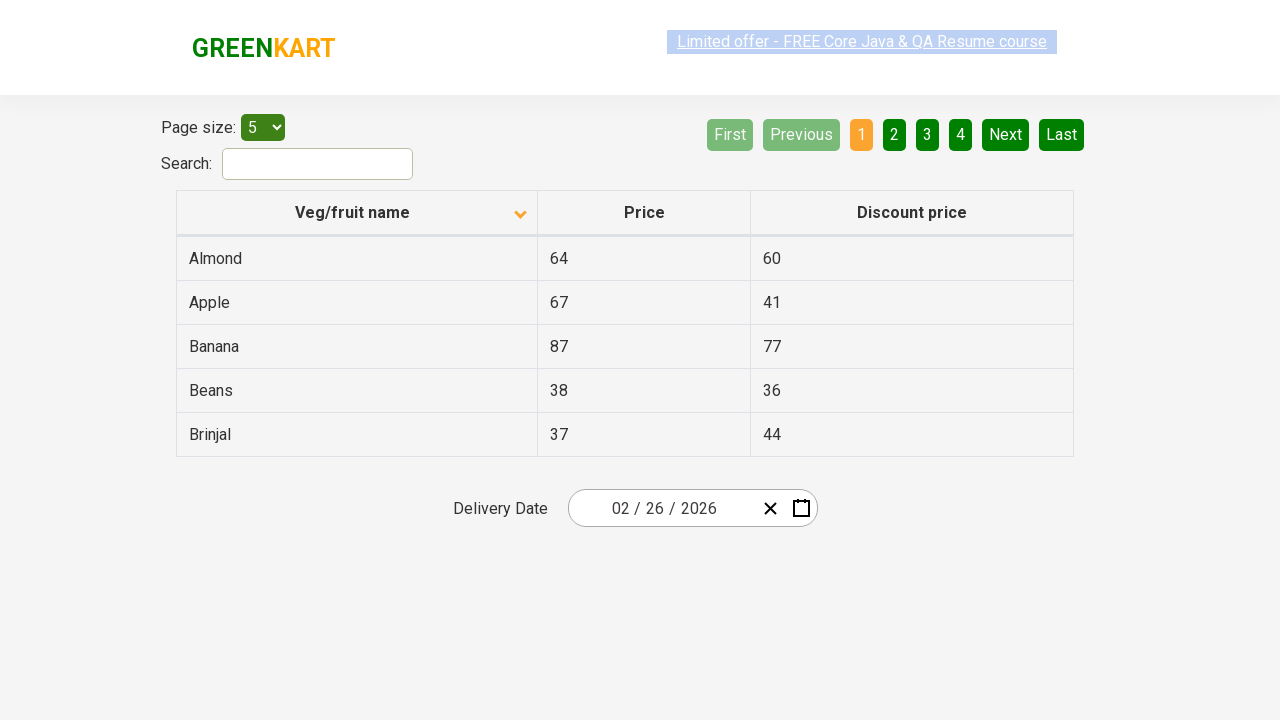

Retrieved all first column elements
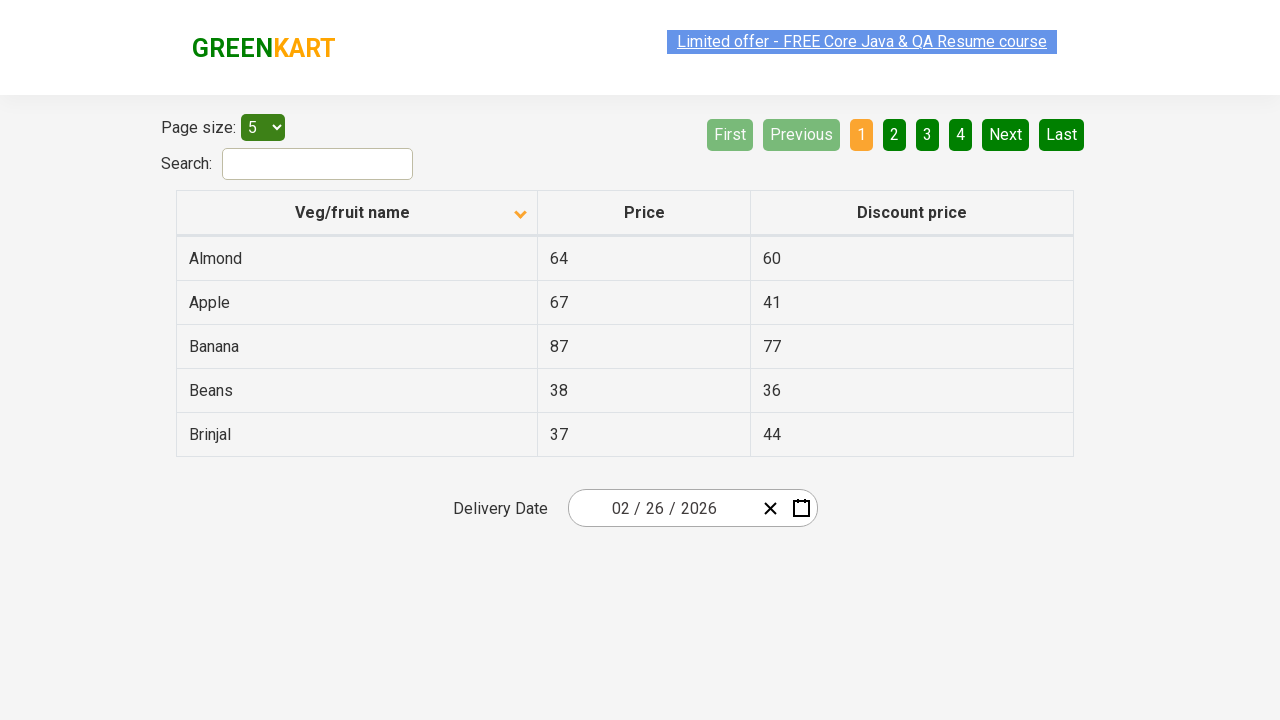

Extracted text content from column elements
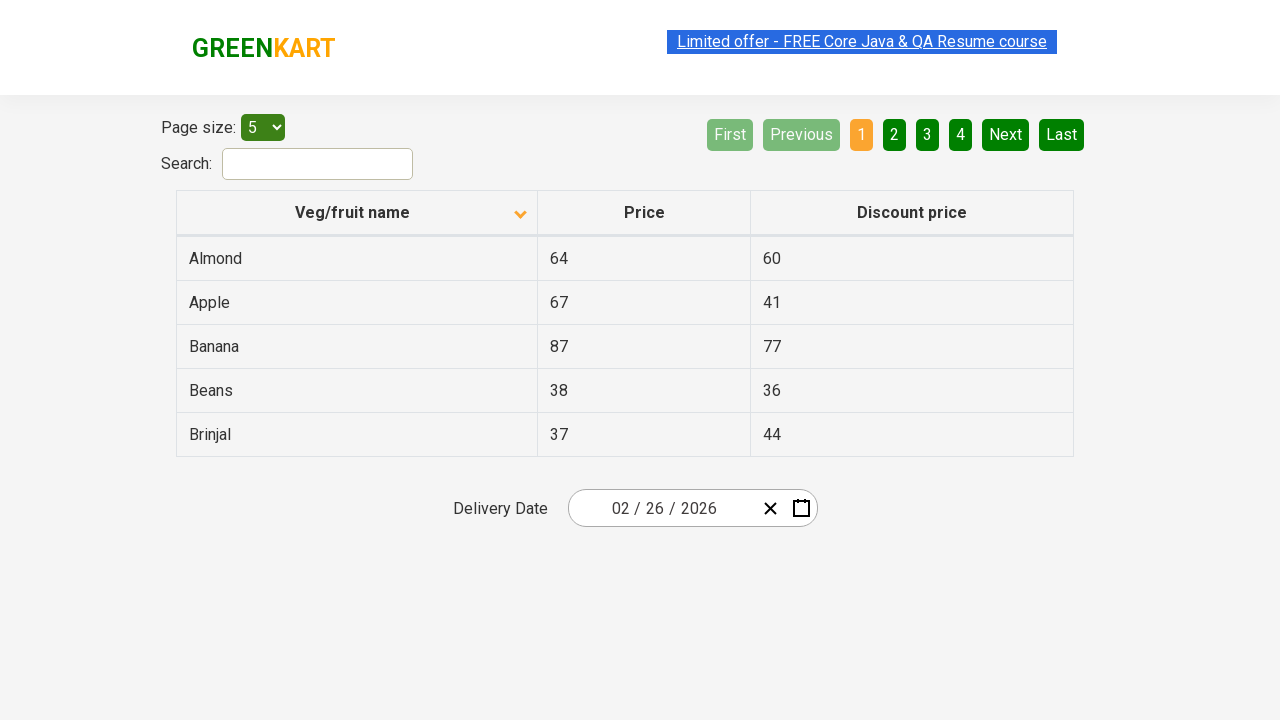

Created sorted reference list
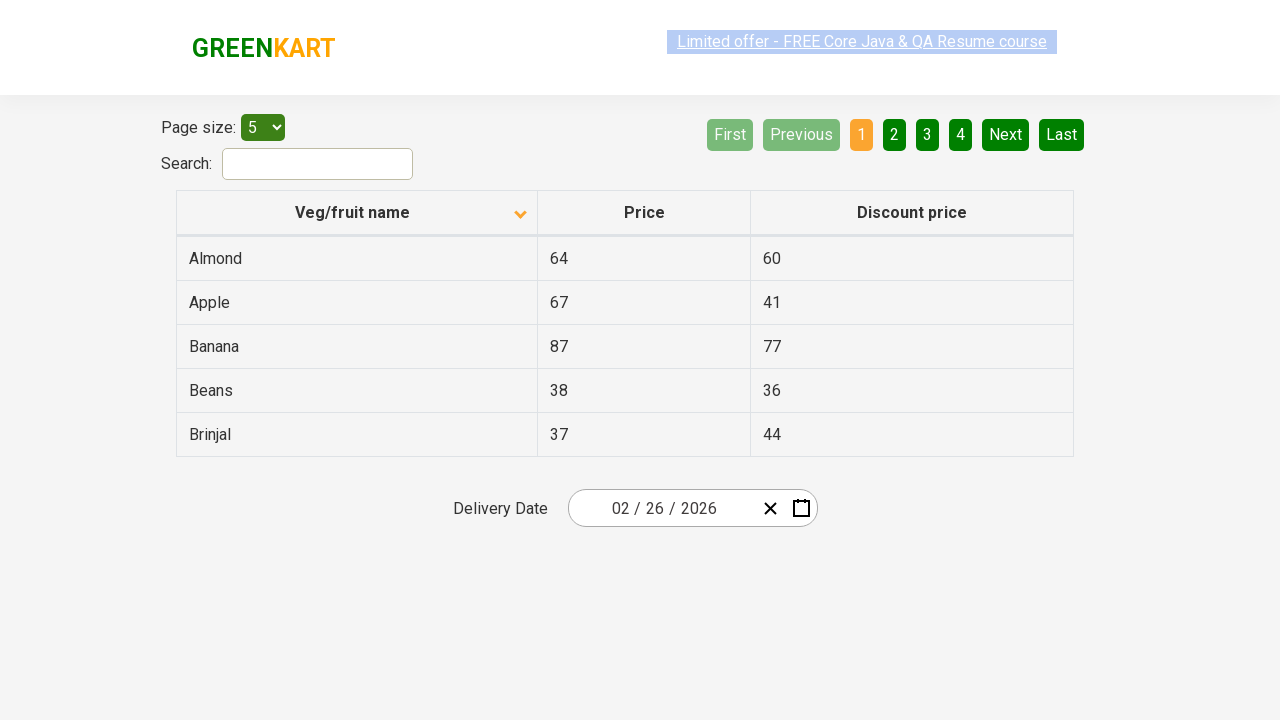

Verified table is properly sorted
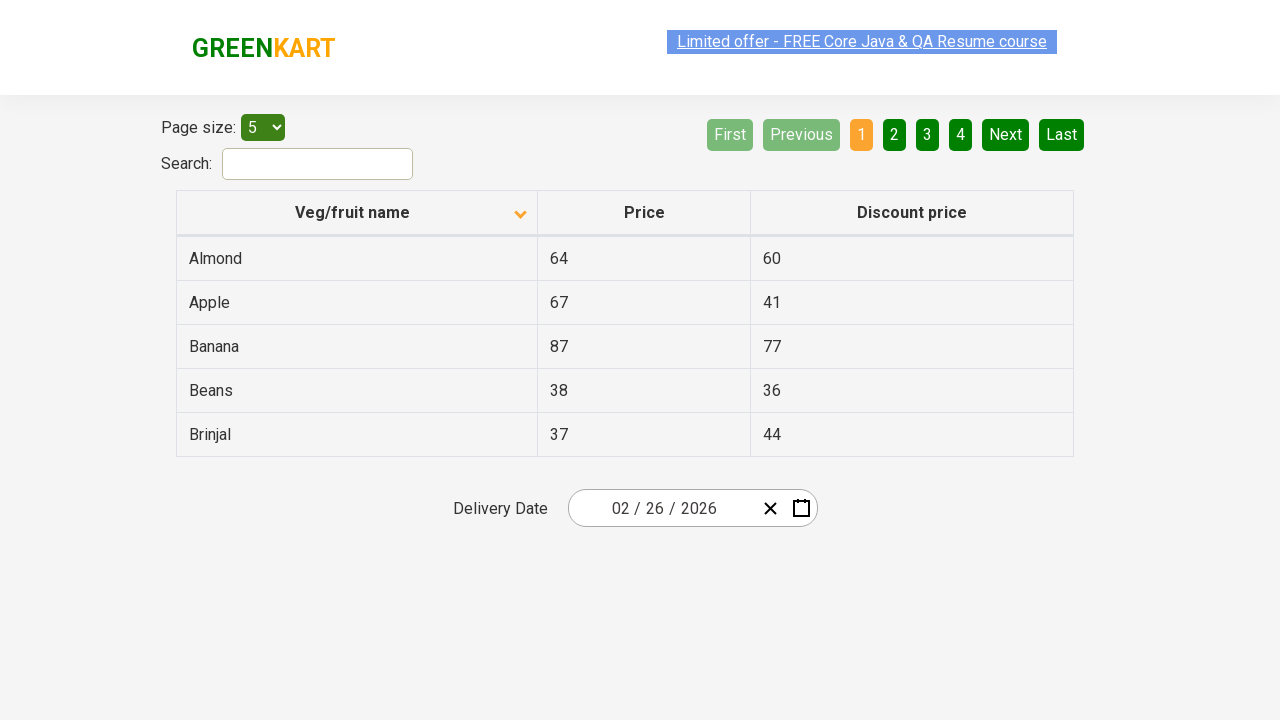

Retrieved all rows from first column
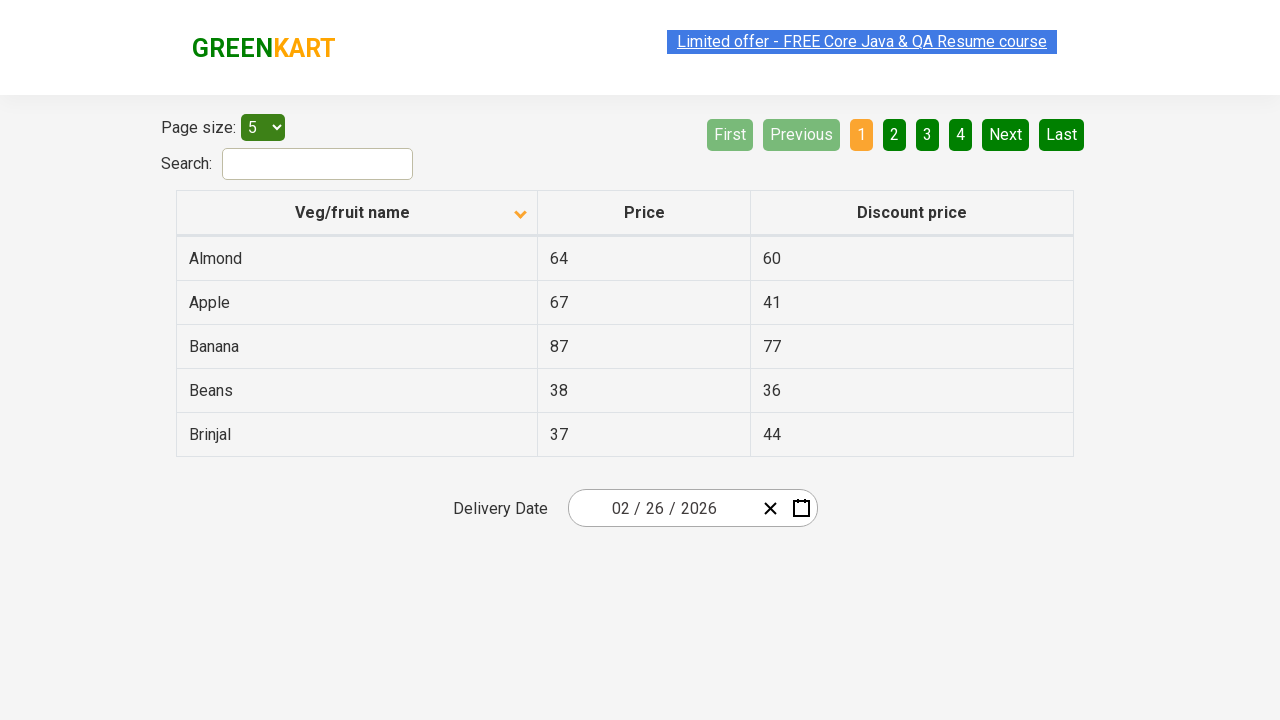

Found 'Beans' with price: 38
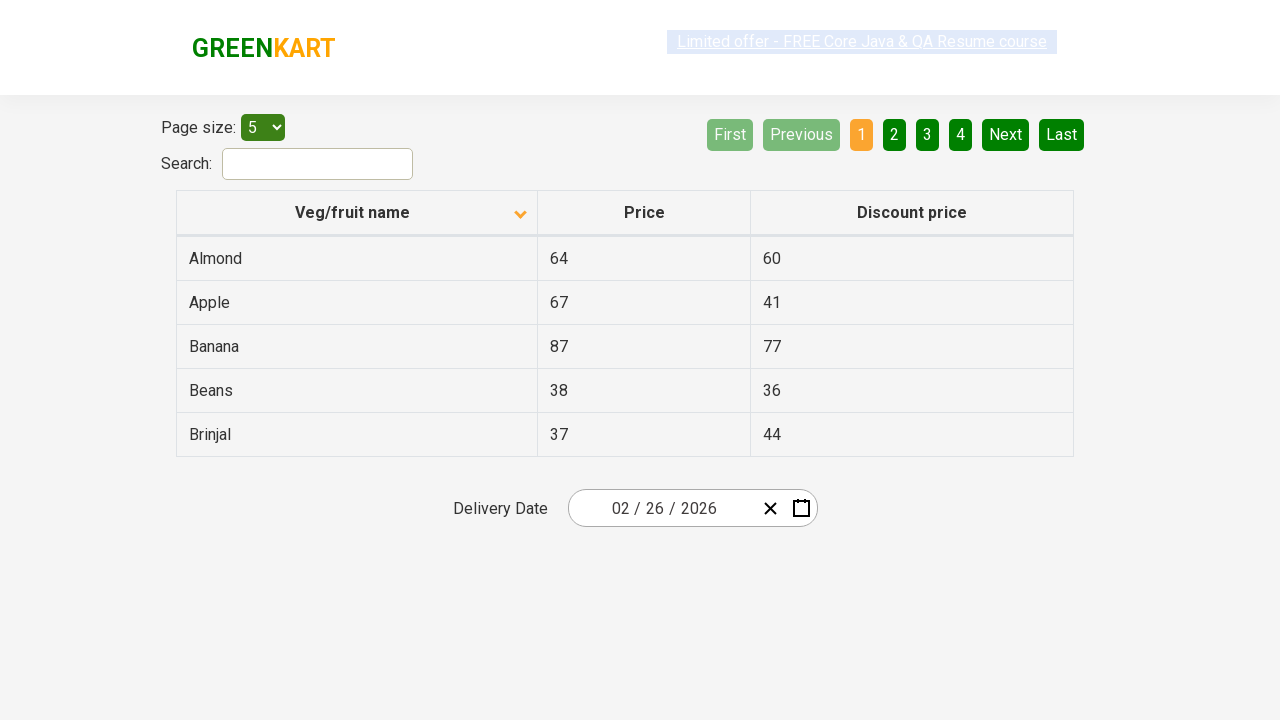

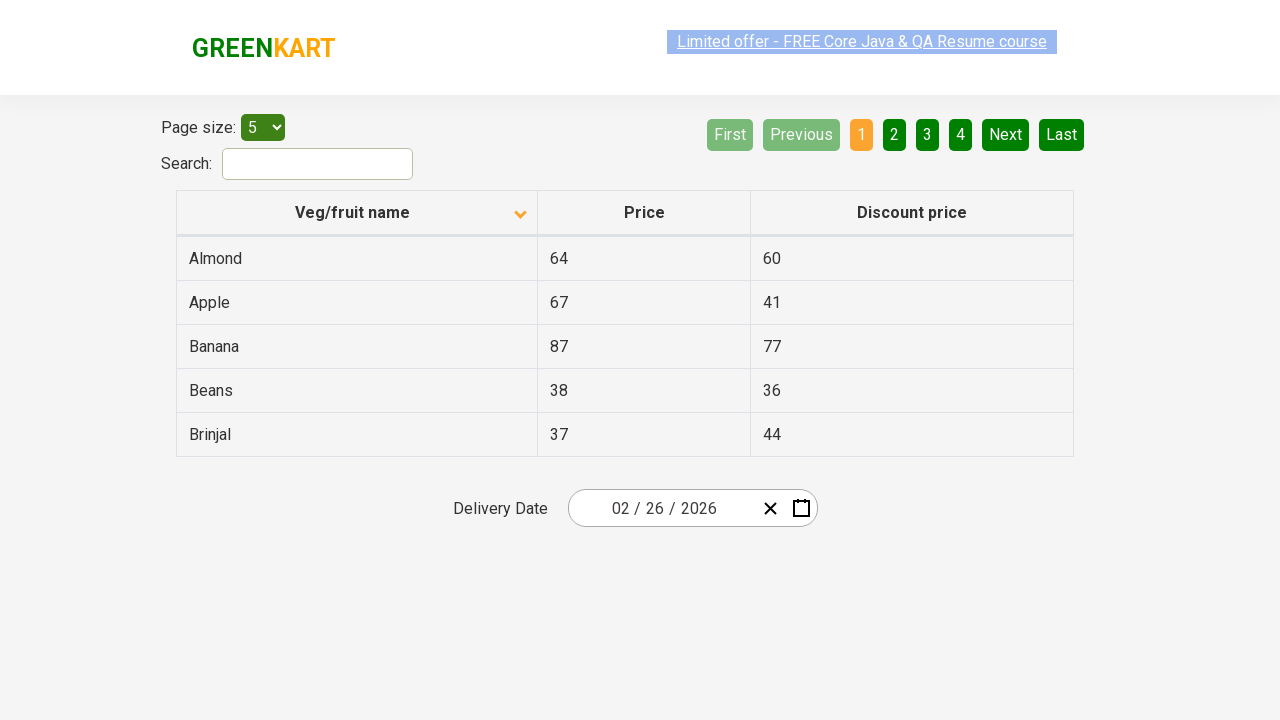